Tests checkbox functionality by clicking a checkbox and verifying that a success message appears after selection

Starting URL: https://syntaxprojects.com/basic-checkbox-demo.php

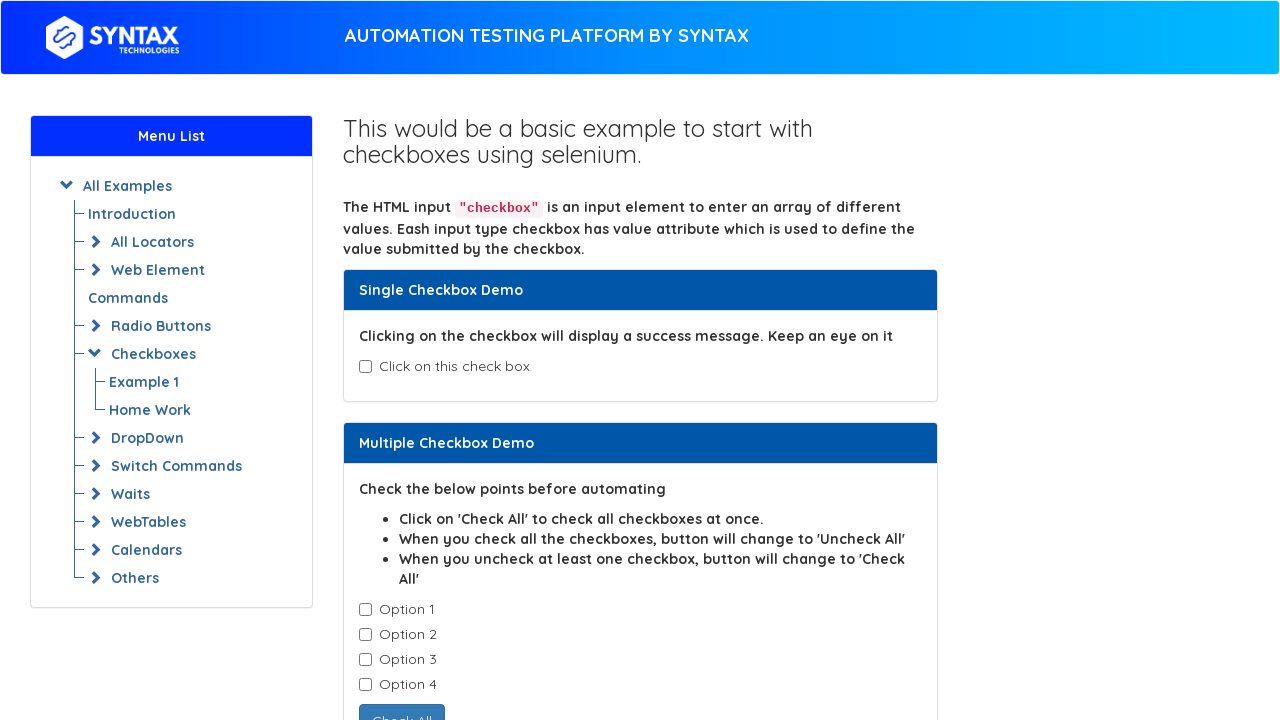

Navigated to checkbox demo page
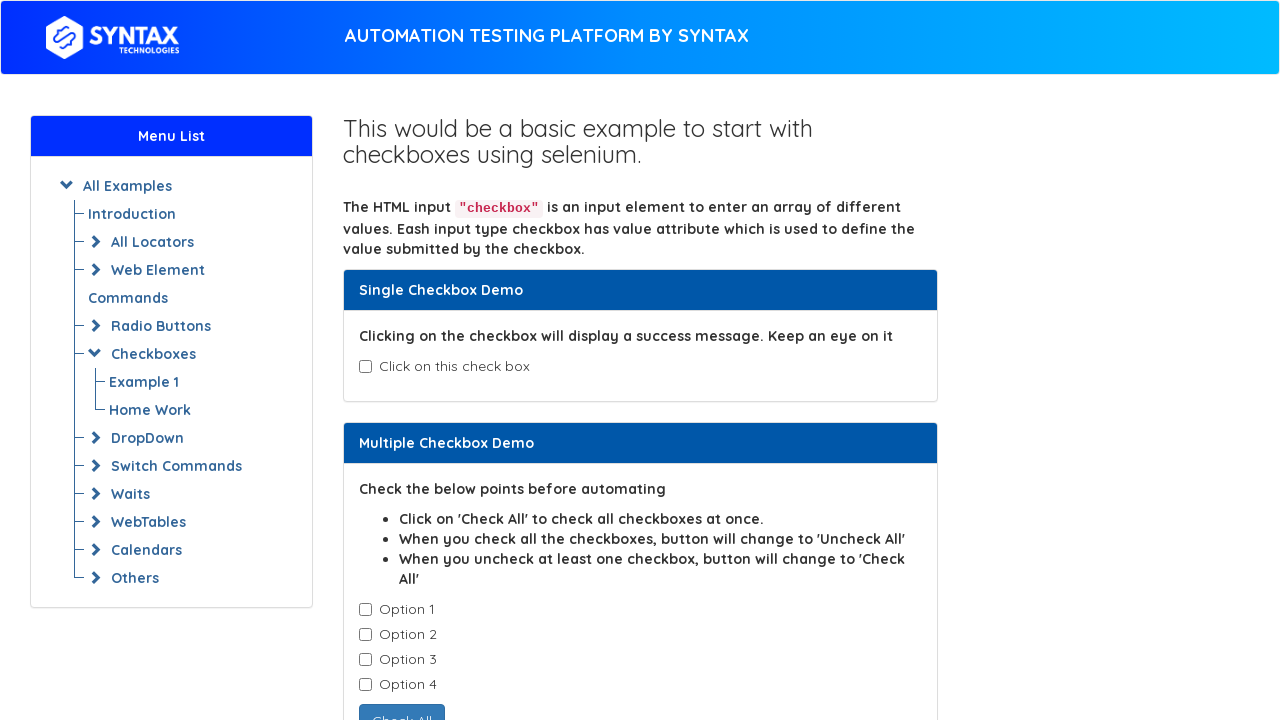

Clicked checkbox with id 'isAgeSelected' at (365, 367) on input#isAgeSelected
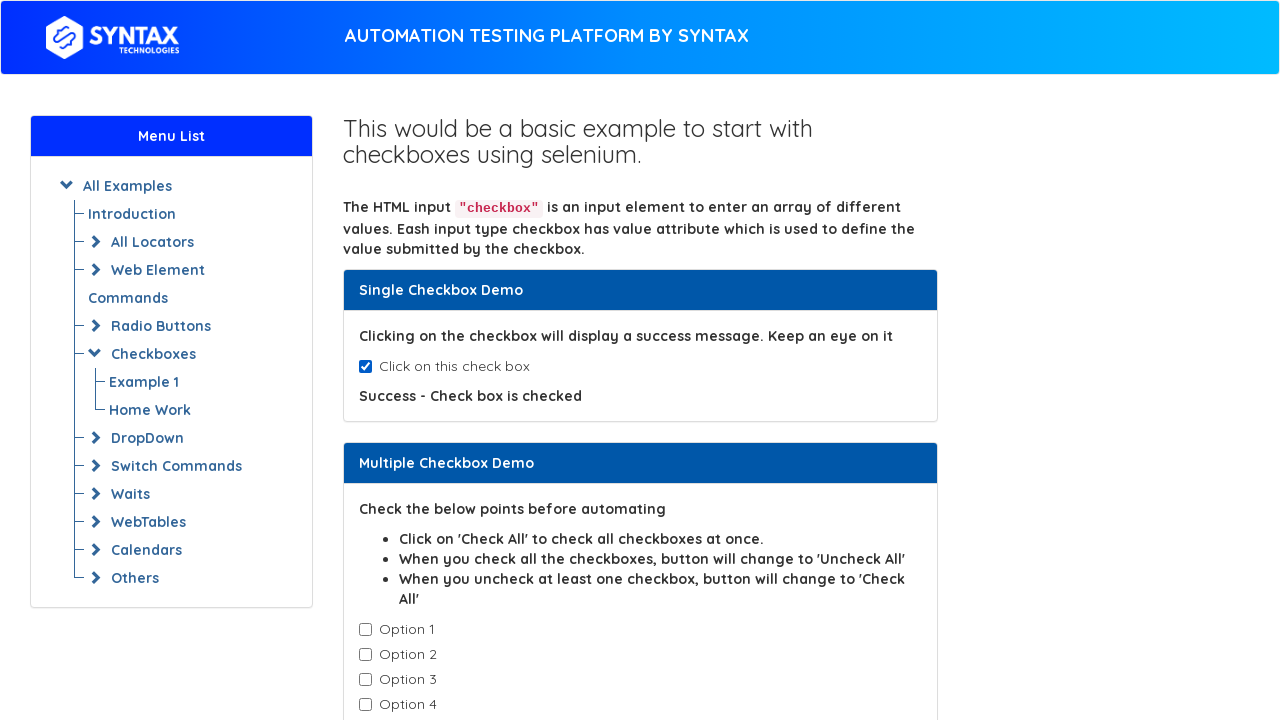

Success message appeared confirming checkbox is checked
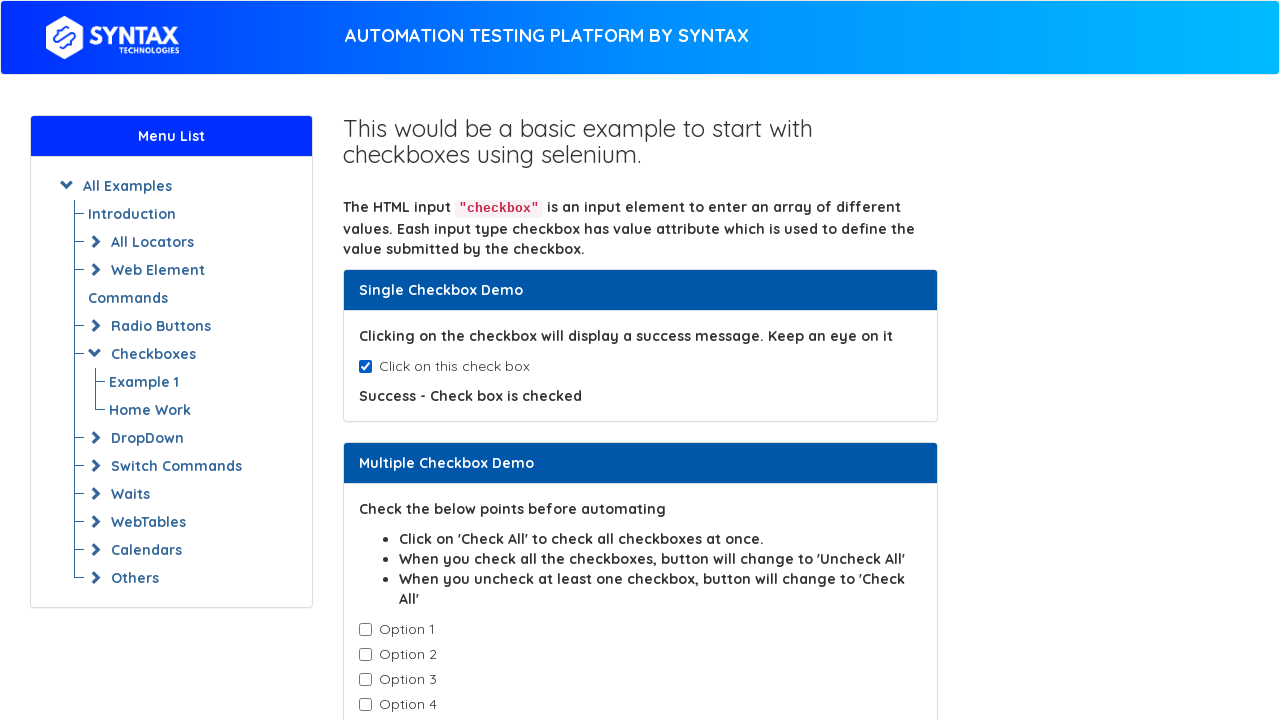

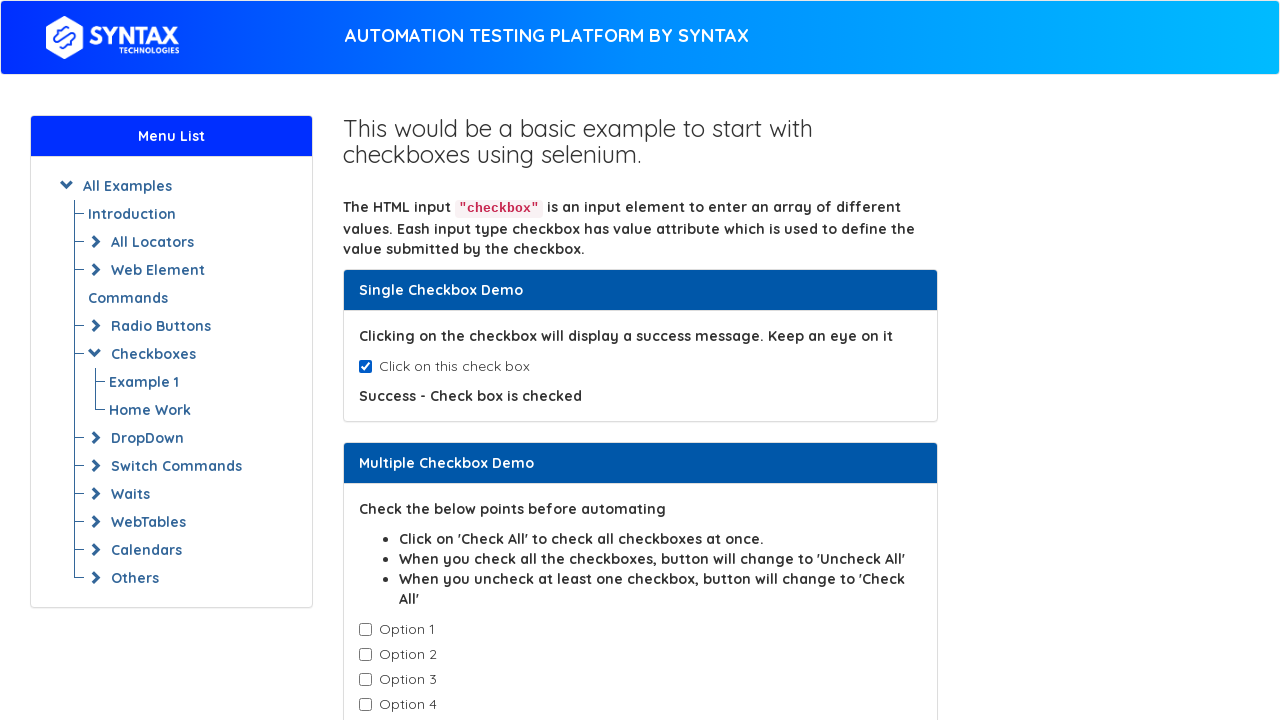